Tests jQuery UI sortable functionality by dragging and dropping Item 5 to Item 6's position within an iframe

Starting URL: https://jqueryui.com/sortable/

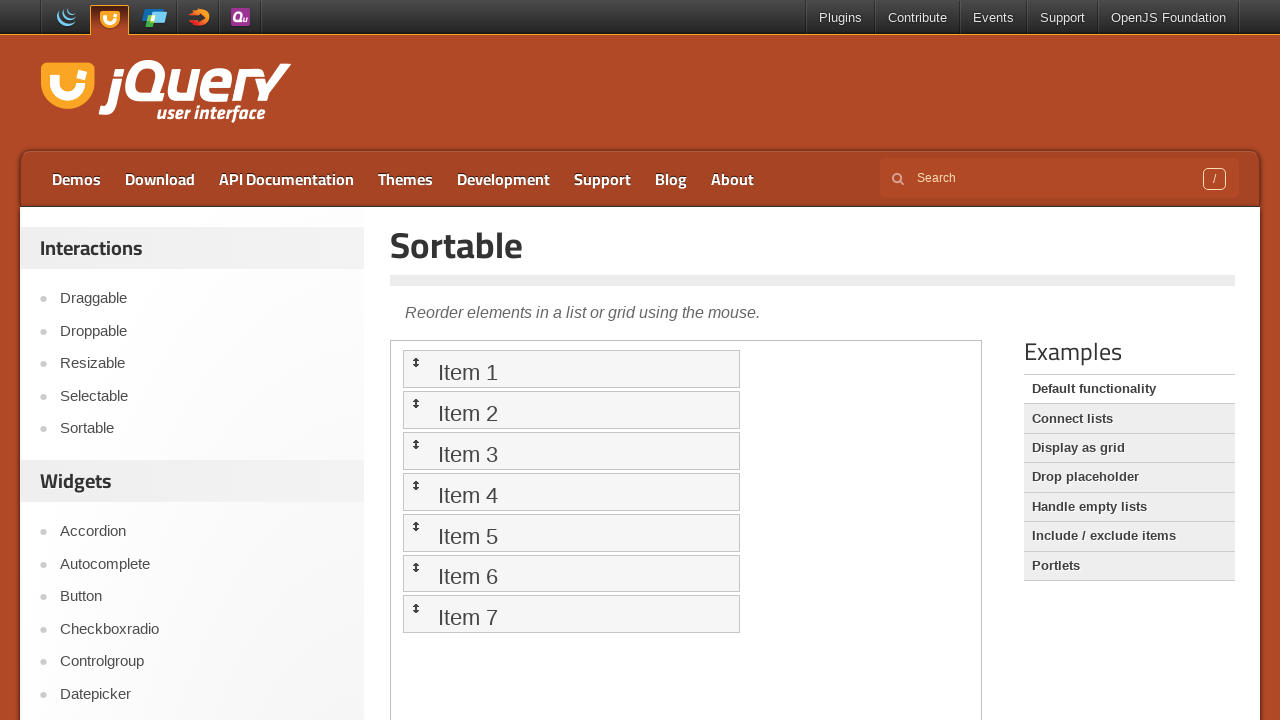

Scrolled down 500px to make sortable area visible
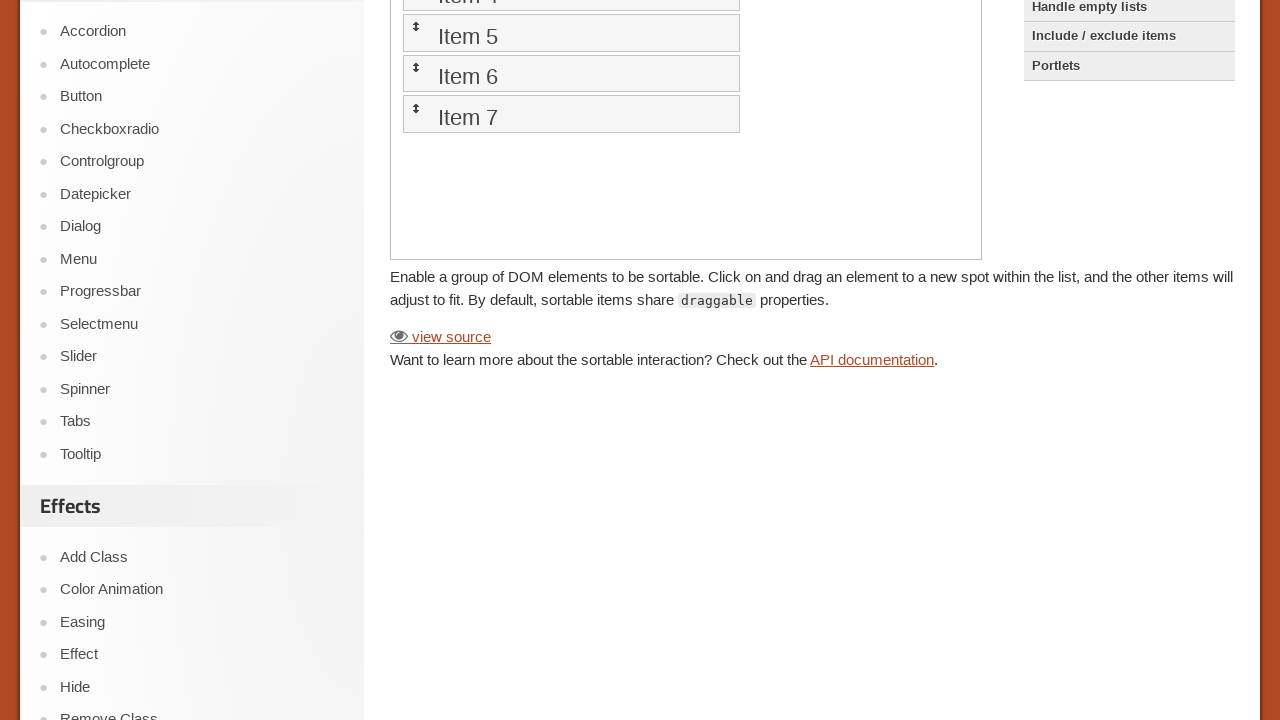

Located iframe containing jQuery UI sortable demo
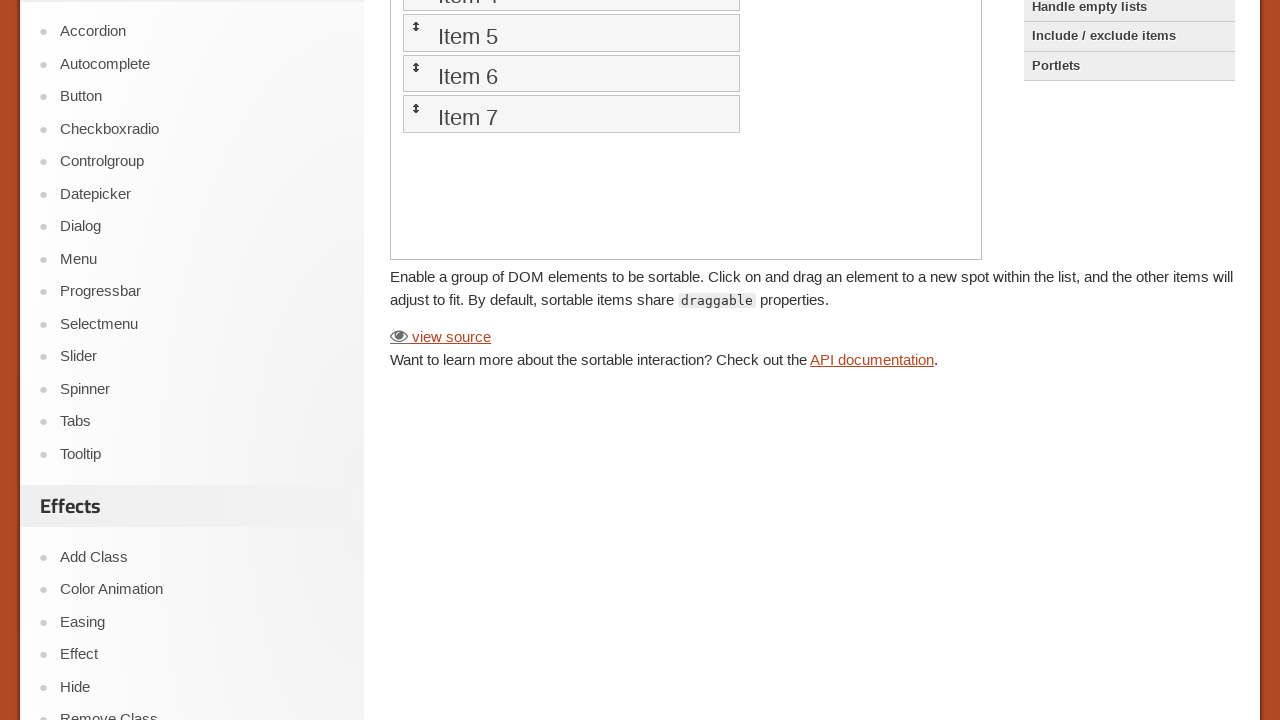

Switched context to iframe
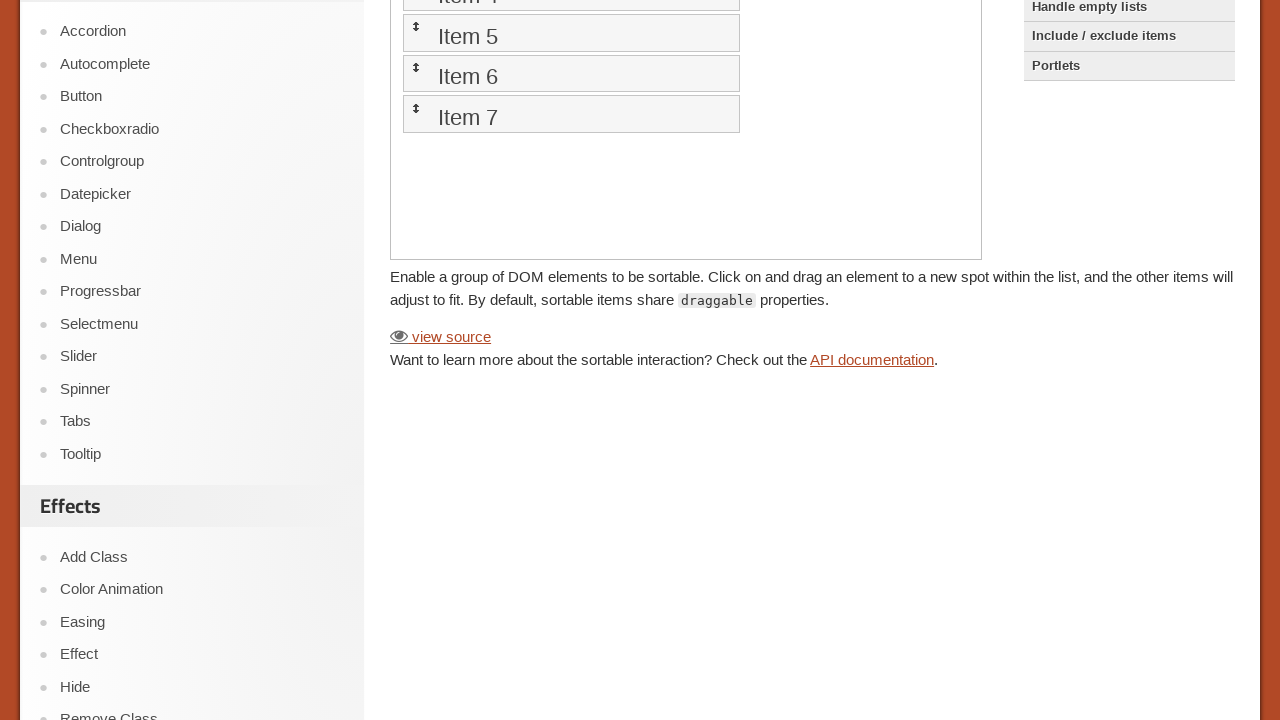

Located Item 5 element in sortable list
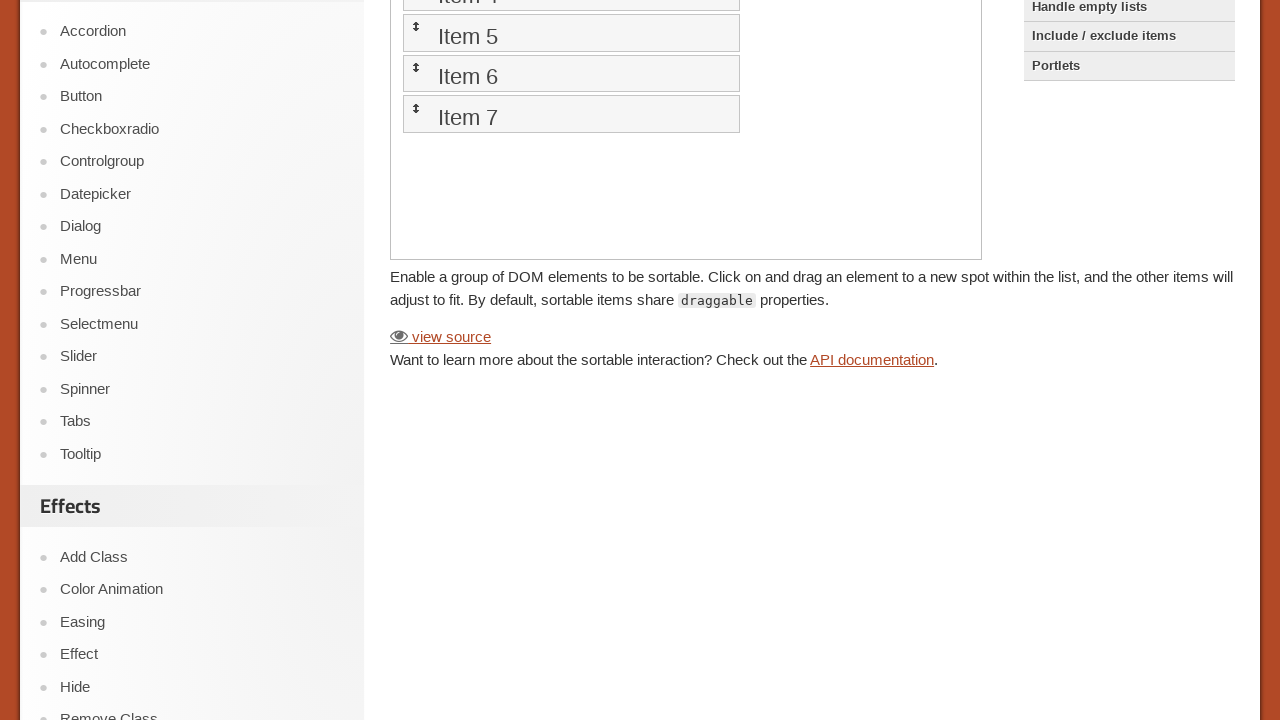

Located Item 6 element in sortable list
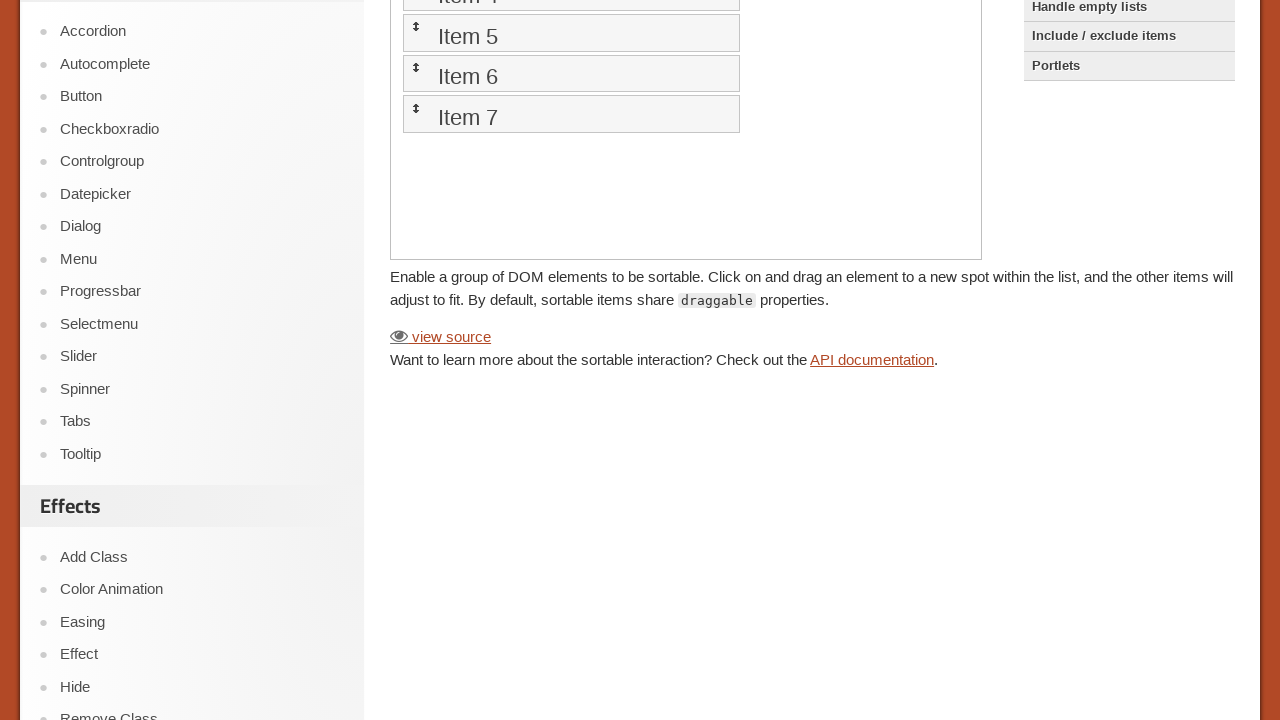

Dragged Item 5 to Item 6's position at (571, 73)
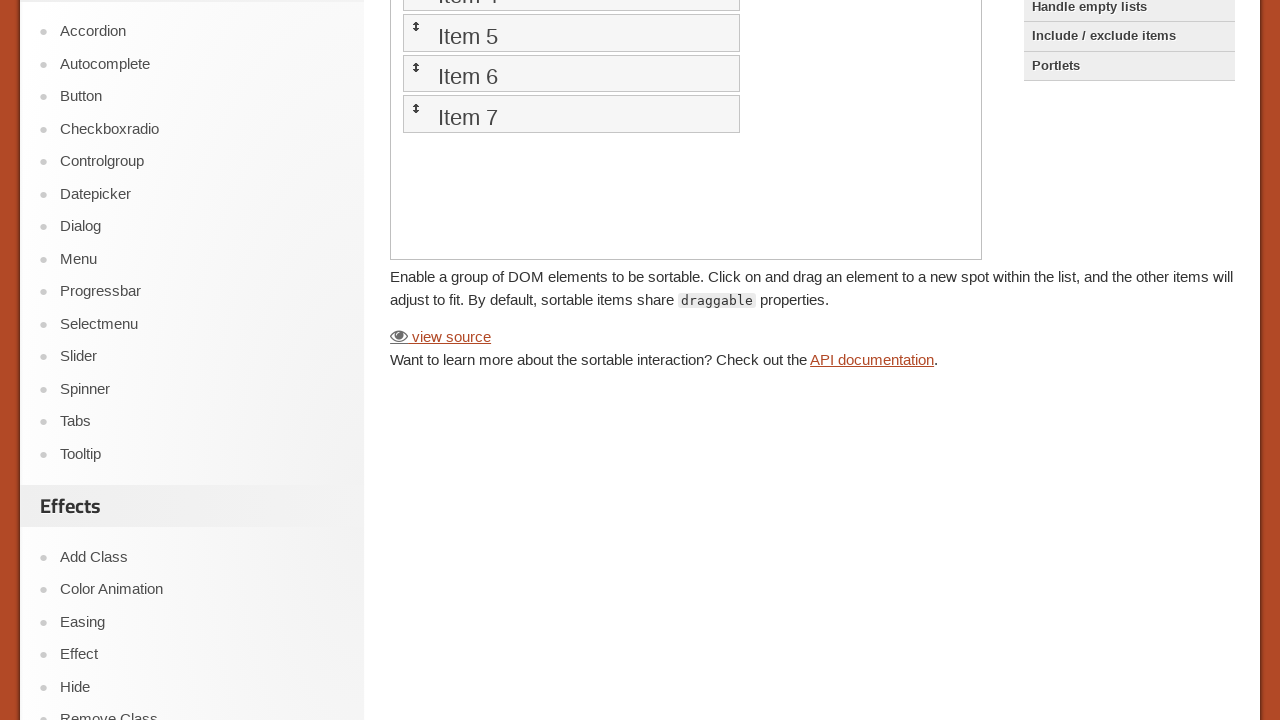

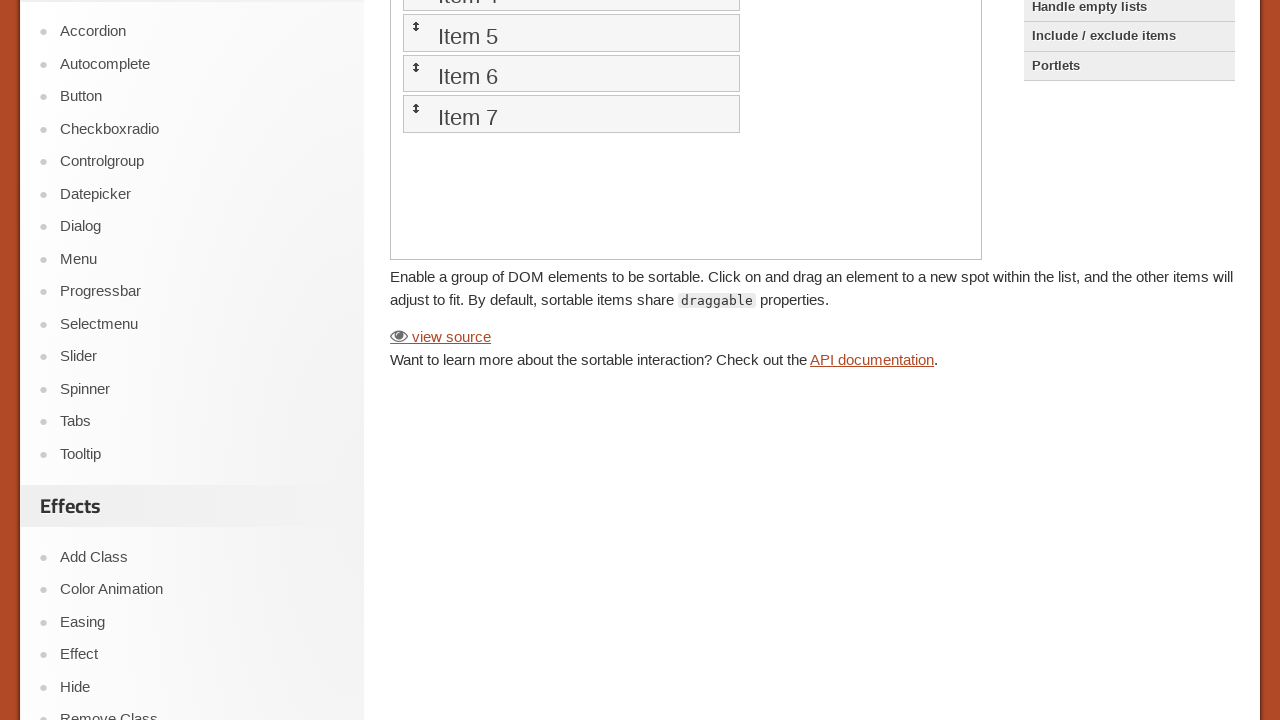